Navigates to a transportation company listing page for São Paulo state and verifies that company information elements are present on the page.

Starting URL: https://www.transvias.com.br/transportadoras/estados/sao-paulo

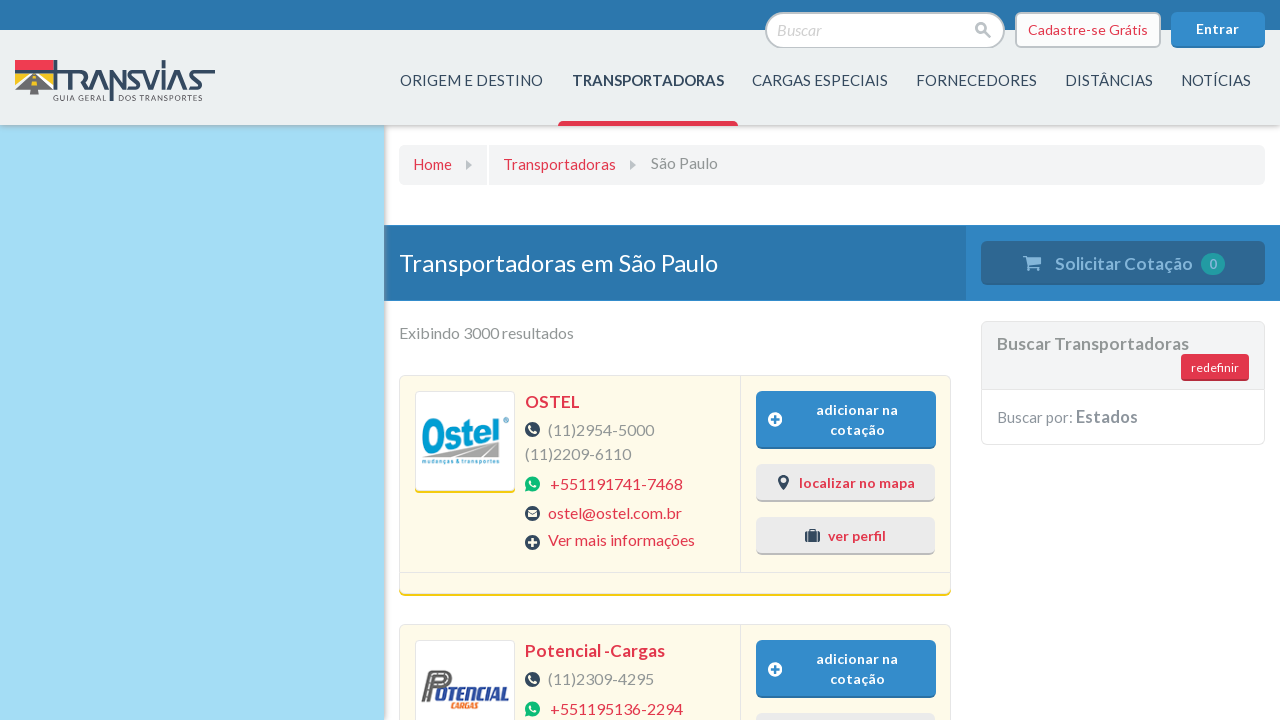

Navigated to São Paulo state transportation company listing page
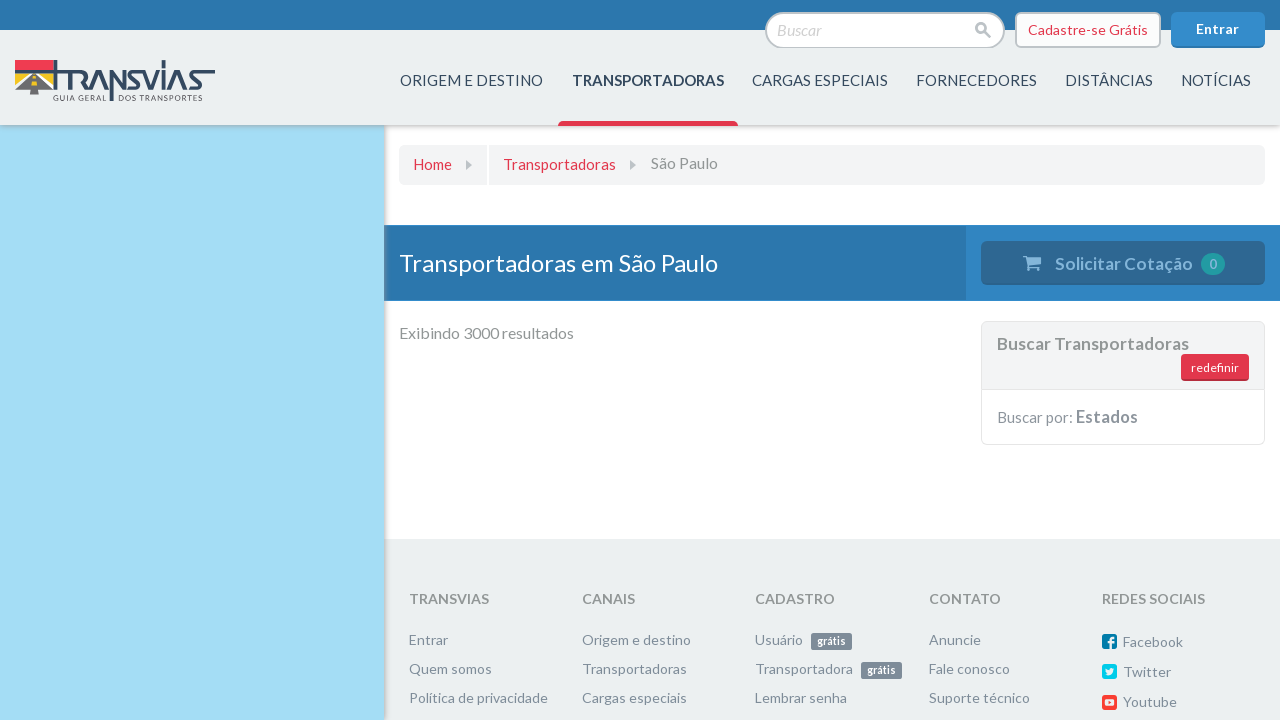

Company listing section loaded
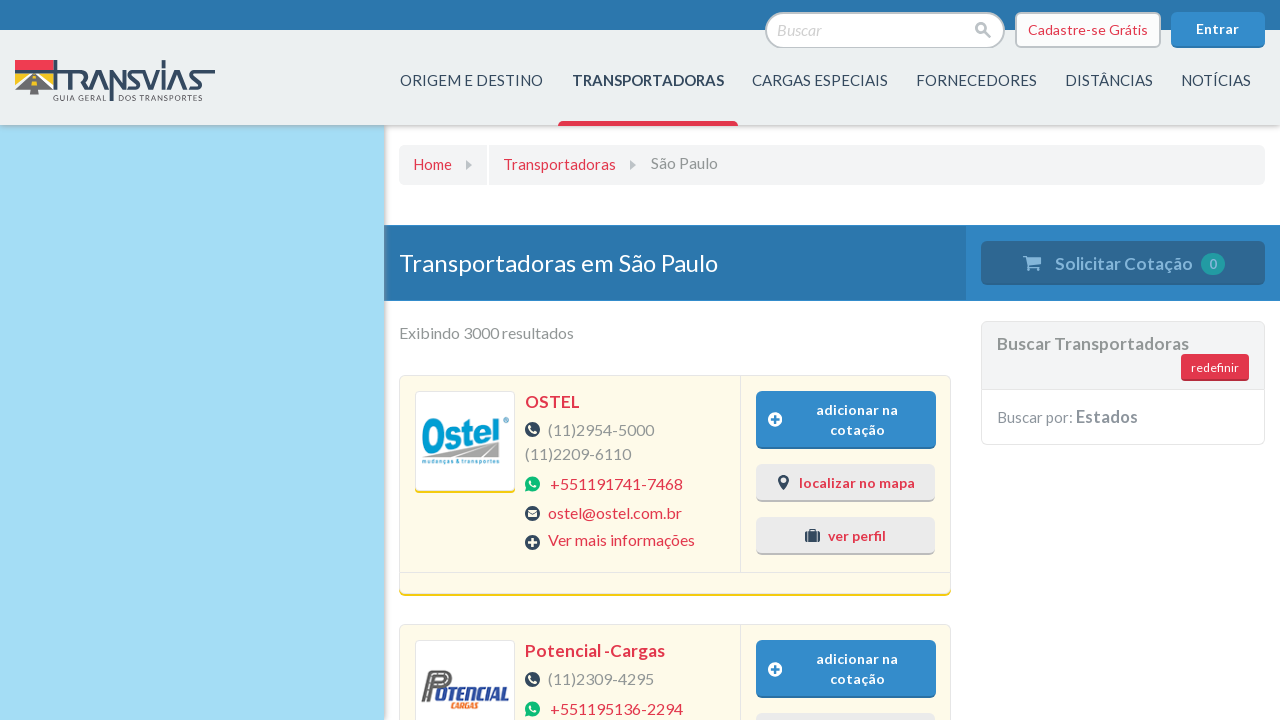

Company information elements verified as present on the page
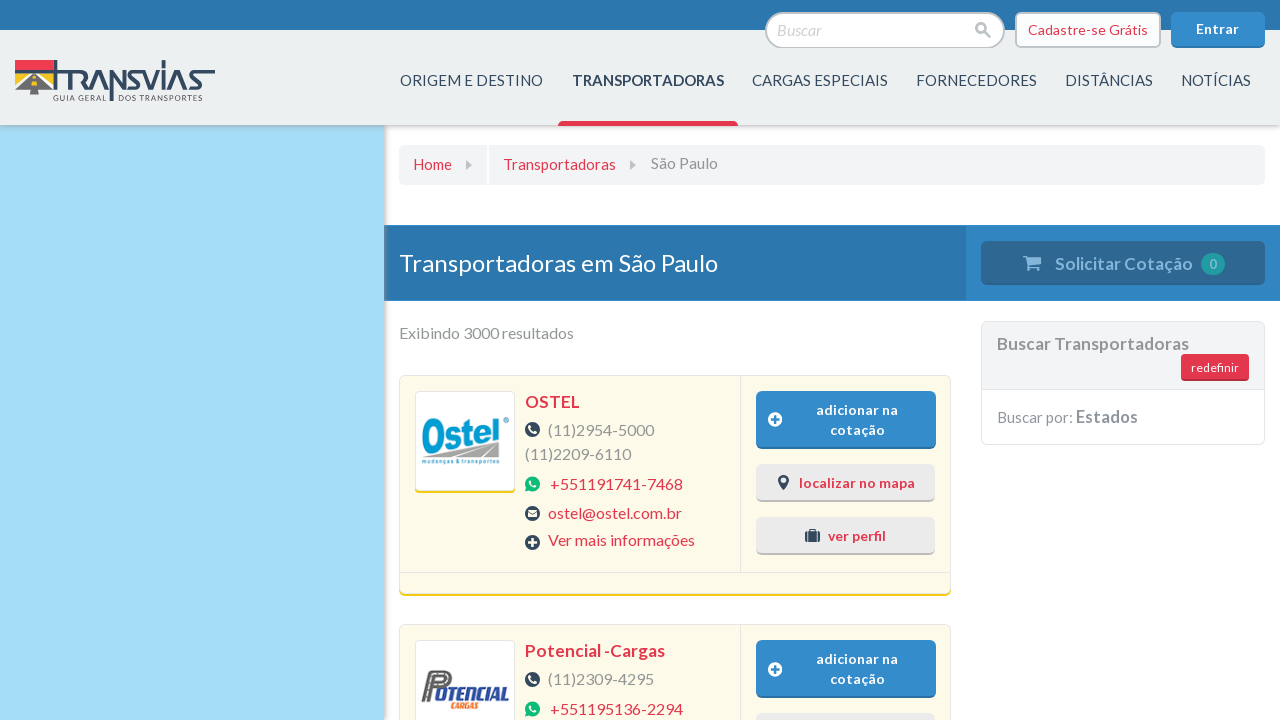

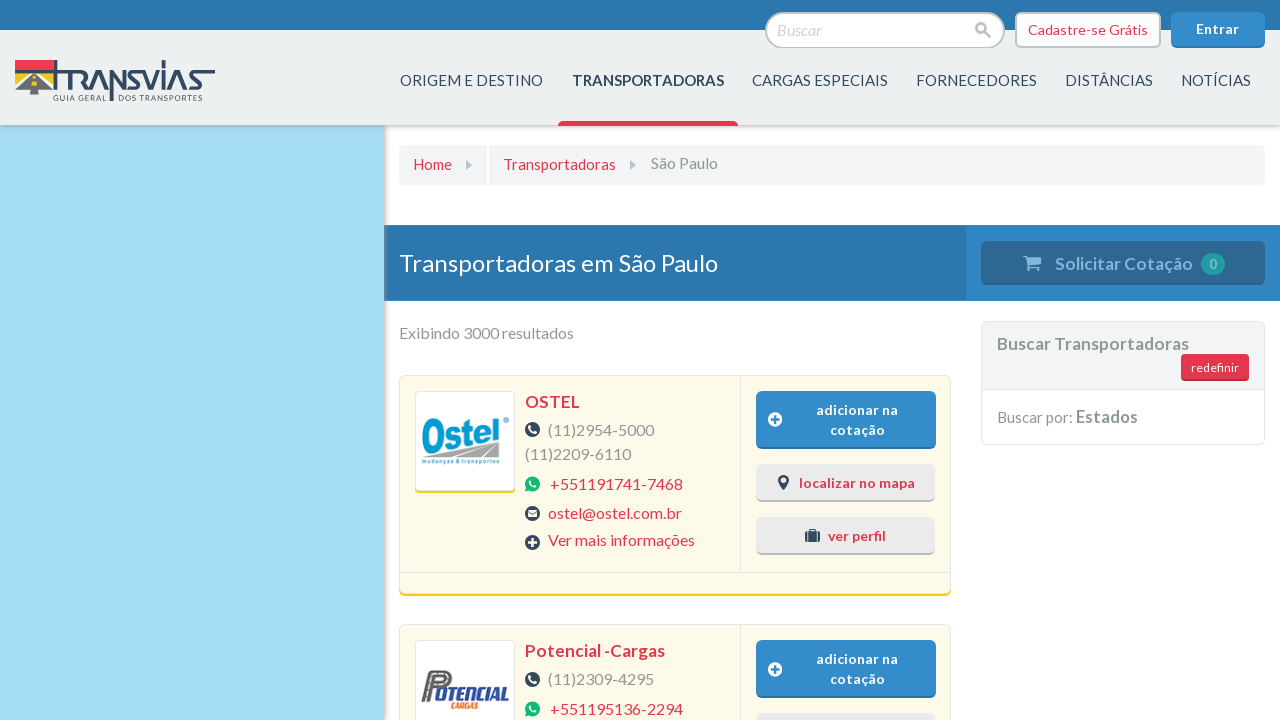